Tests handling JavaScript alert dialogs by clicking a button that triggers an alert and then dismissing it

Starting URL: https://www.w3schools.com/jsref/tryit.asp?filename=tryjsref_alert

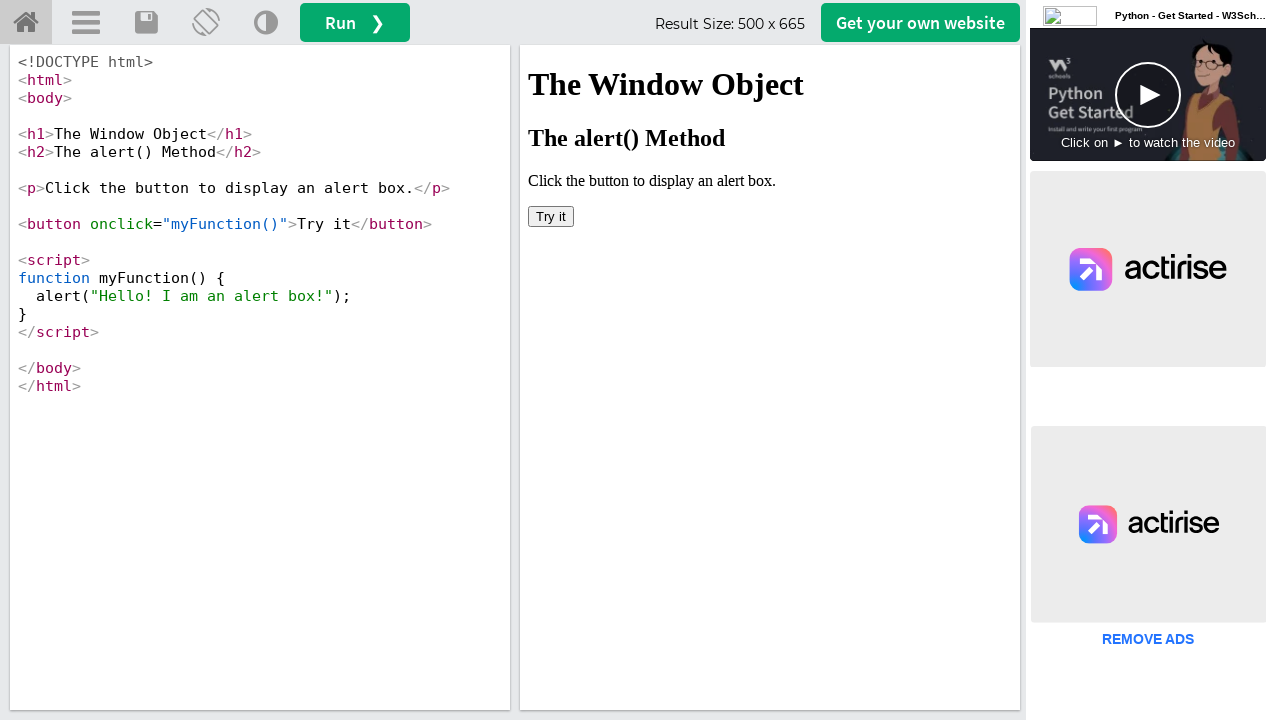

Located iframe with selector #iframeResult
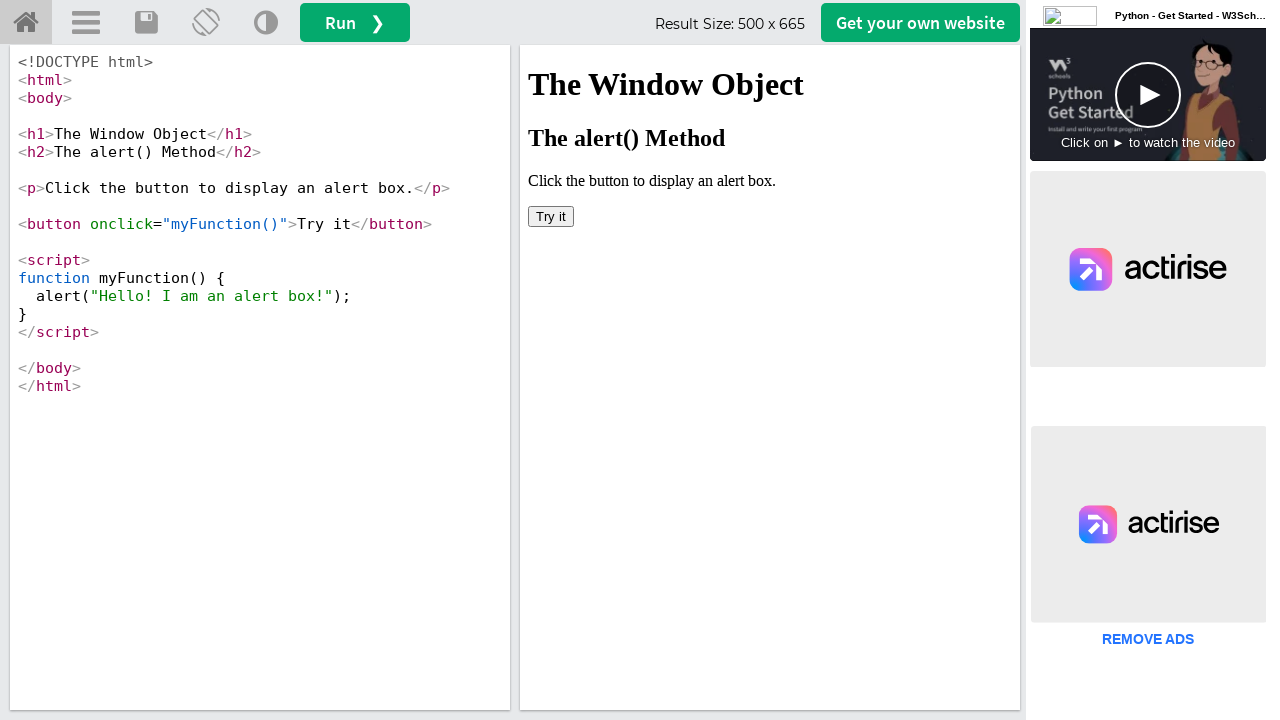

Set up dialog handler to dismiss alerts
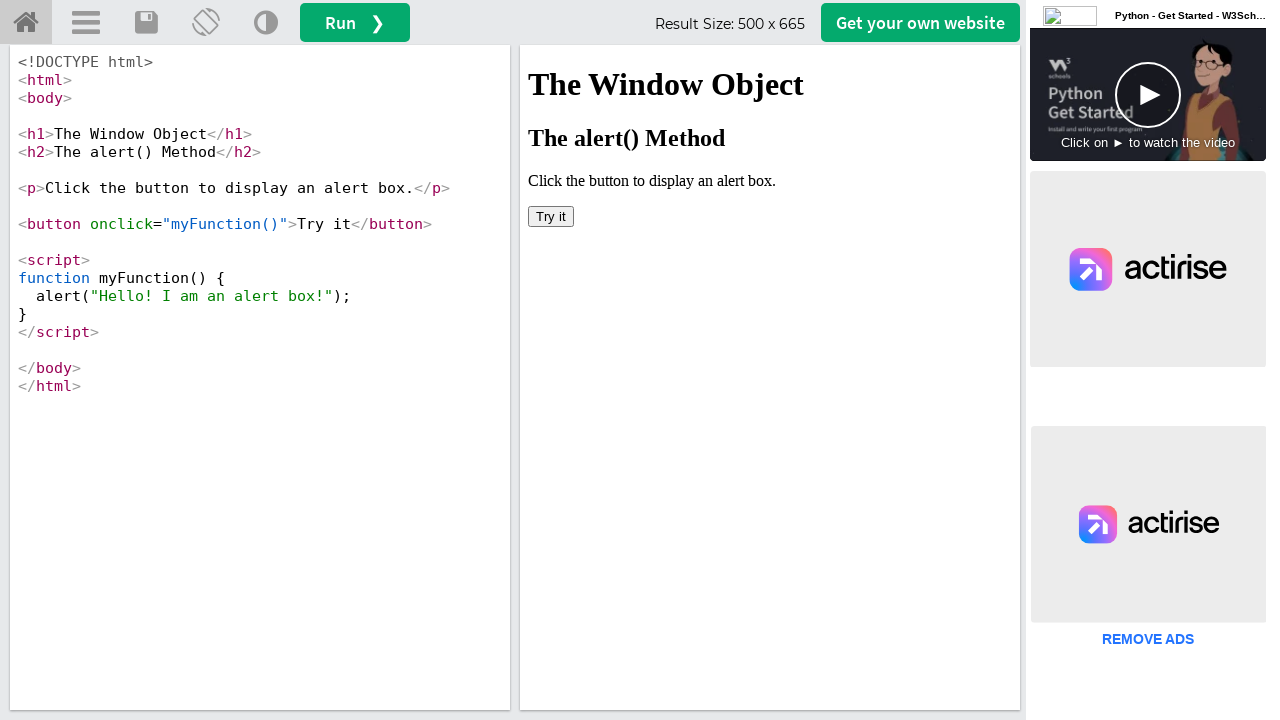

Clicked button in iframe that triggers alert dialog at (551, 216) on #iframeResult >> internal:control=enter-frame >> body > button
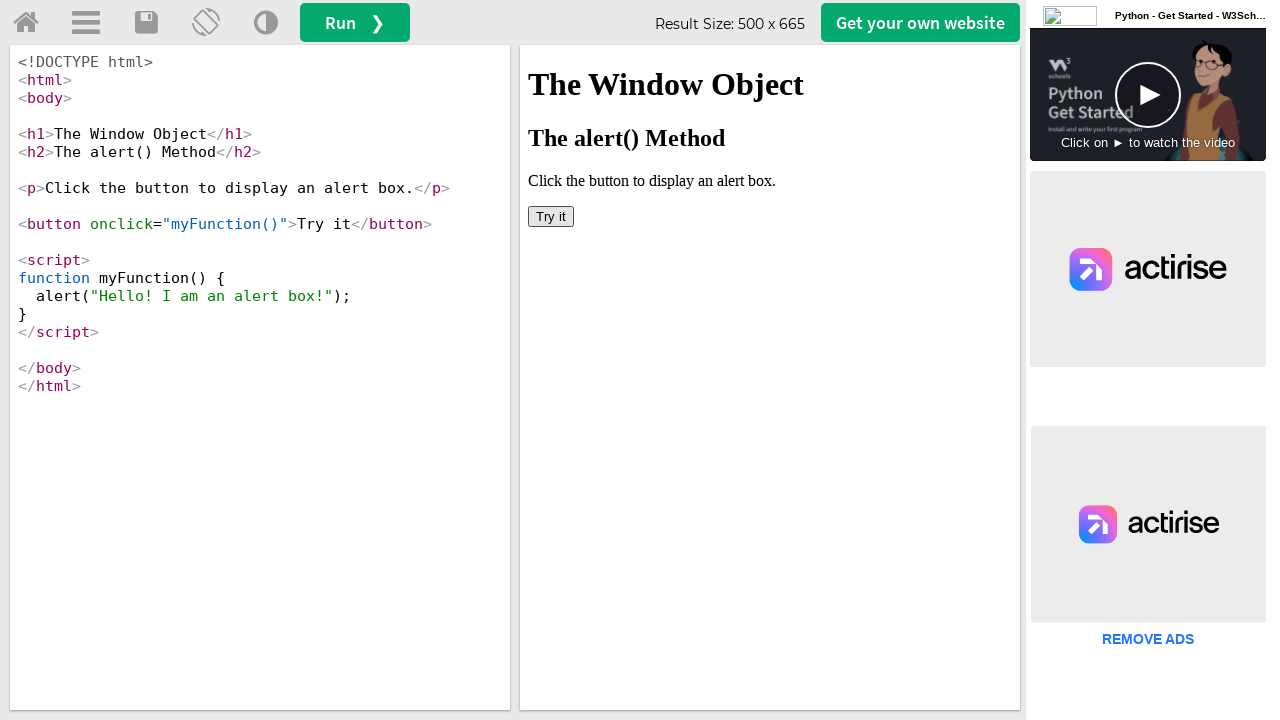

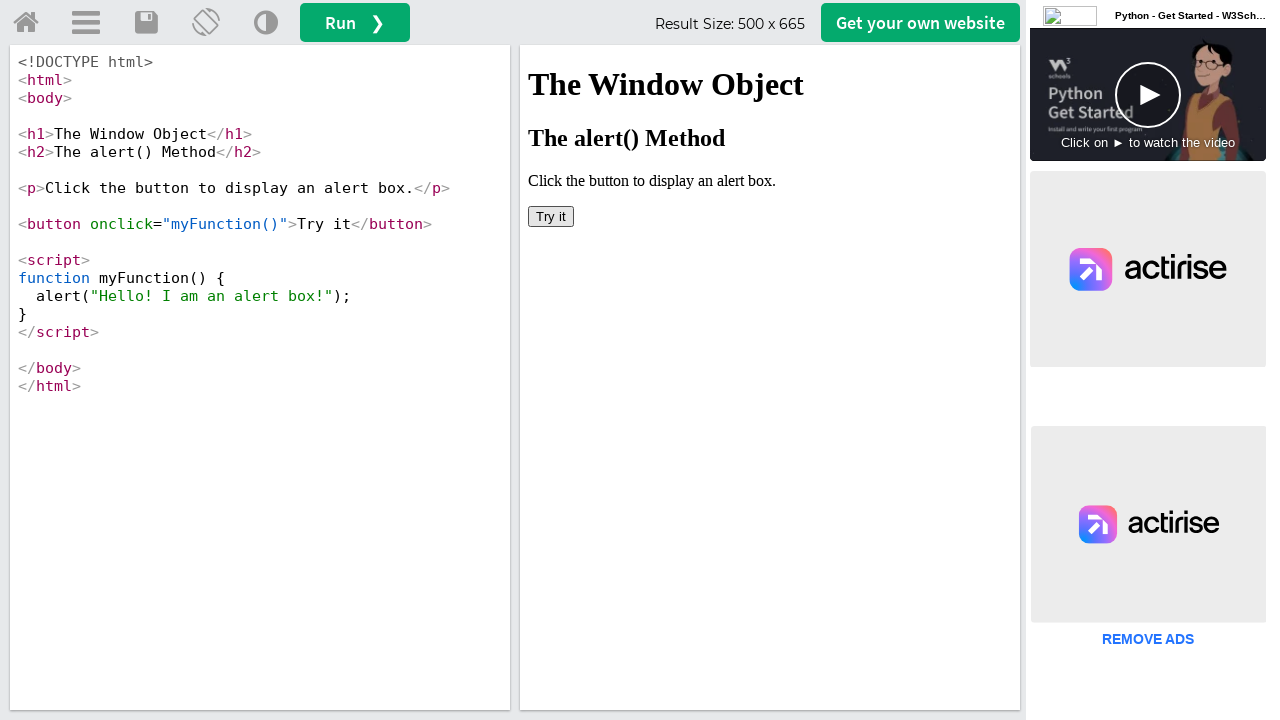